Tests JavaScript confirmation alert handling by triggering an alert, accepting it, then triggering it again and dismissing it, verifying the result text after each action.

Starting URL: https://training-support.net/webelements/alerts

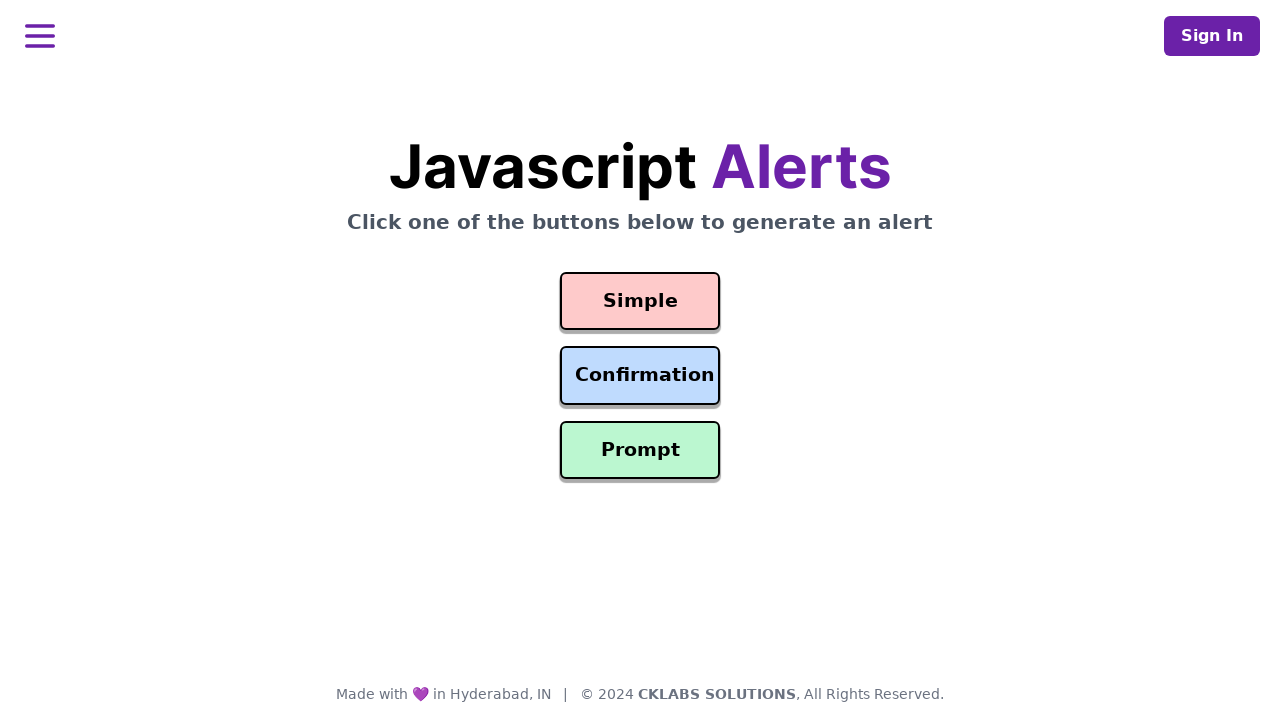

Clicked confirmation alert button at (640, 376) on #confirmation
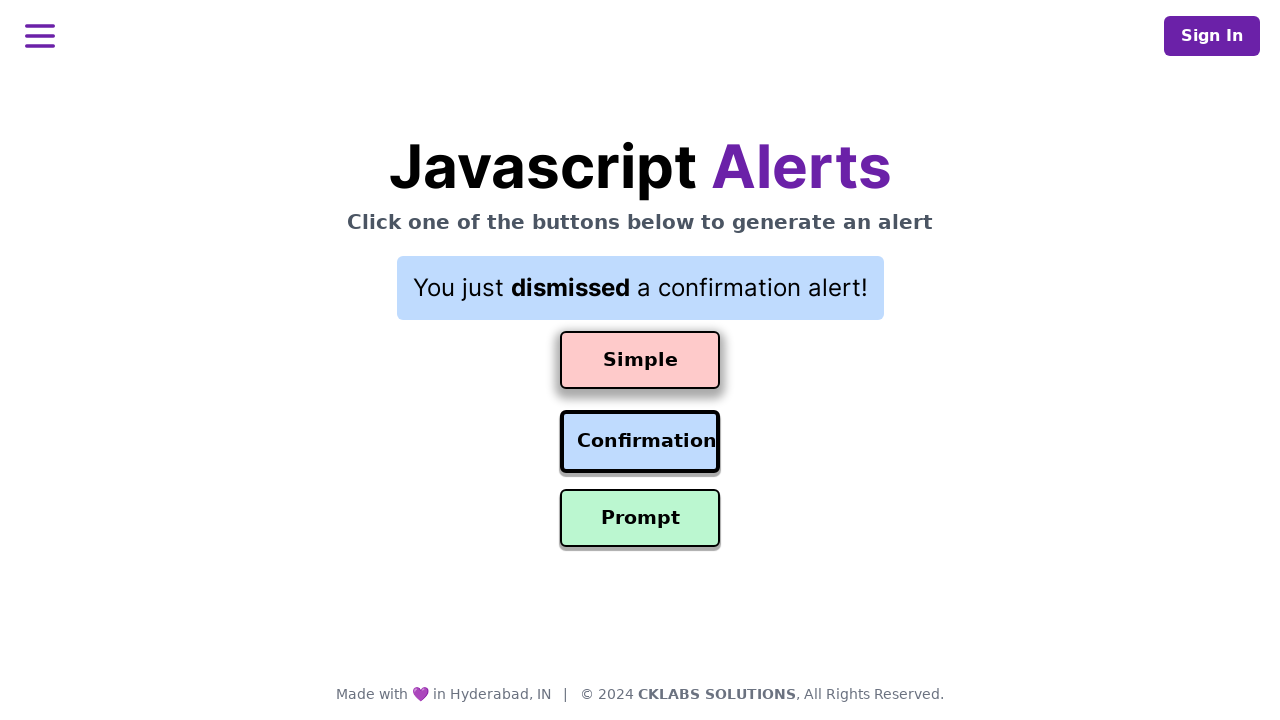

Clicked confirmation button and accepted the alert at (640, 442) on #confirmation
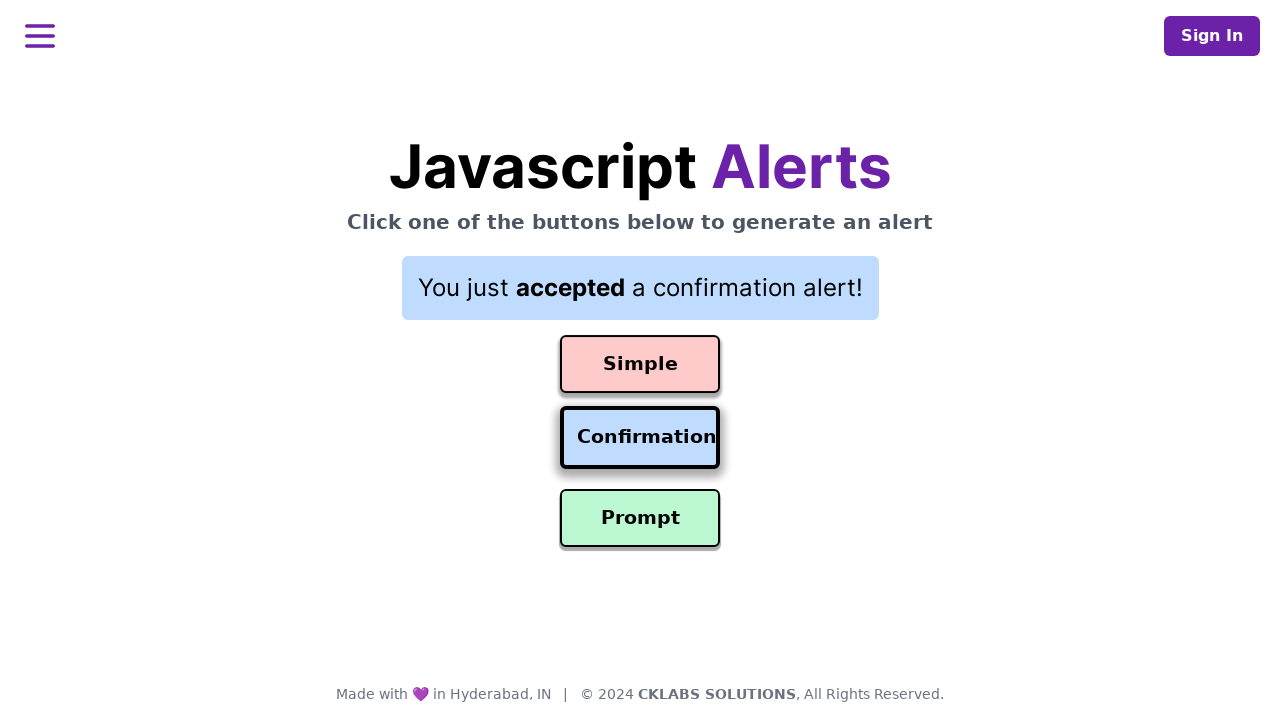

Result text updated after accepting alert
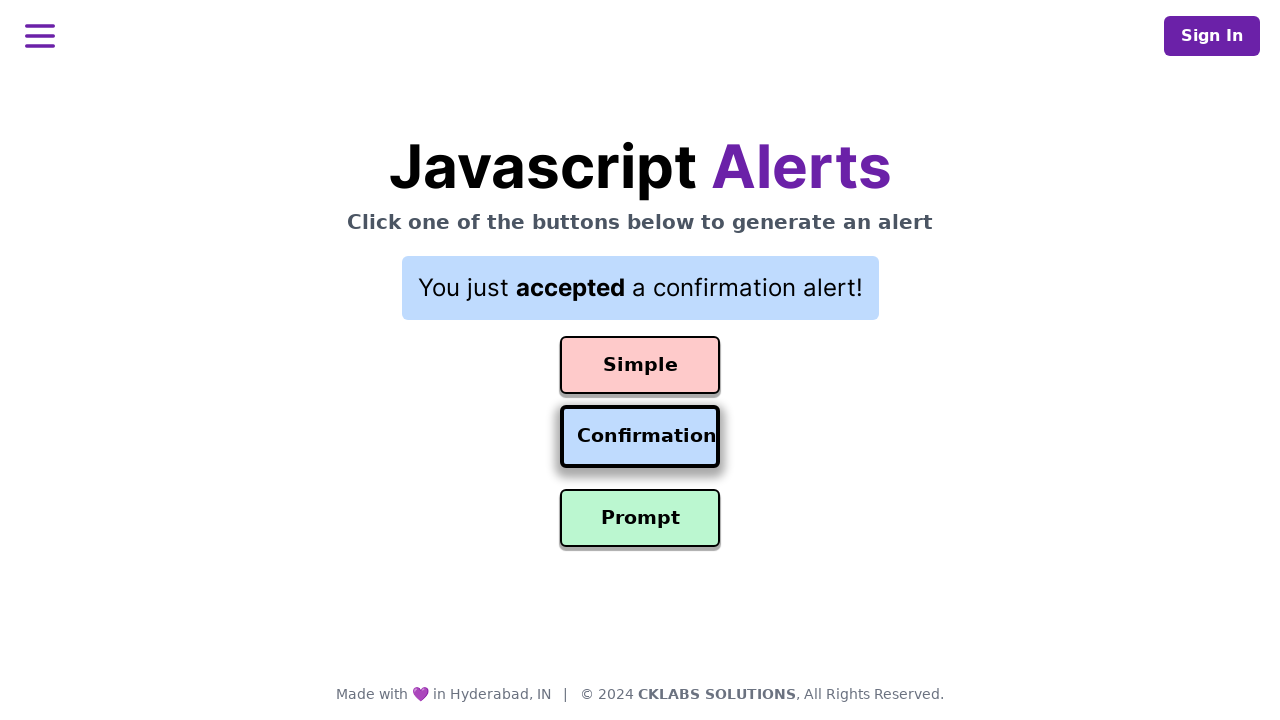

Clicked confirmation button and dismissed the alert at (640, 437) on #confirmation
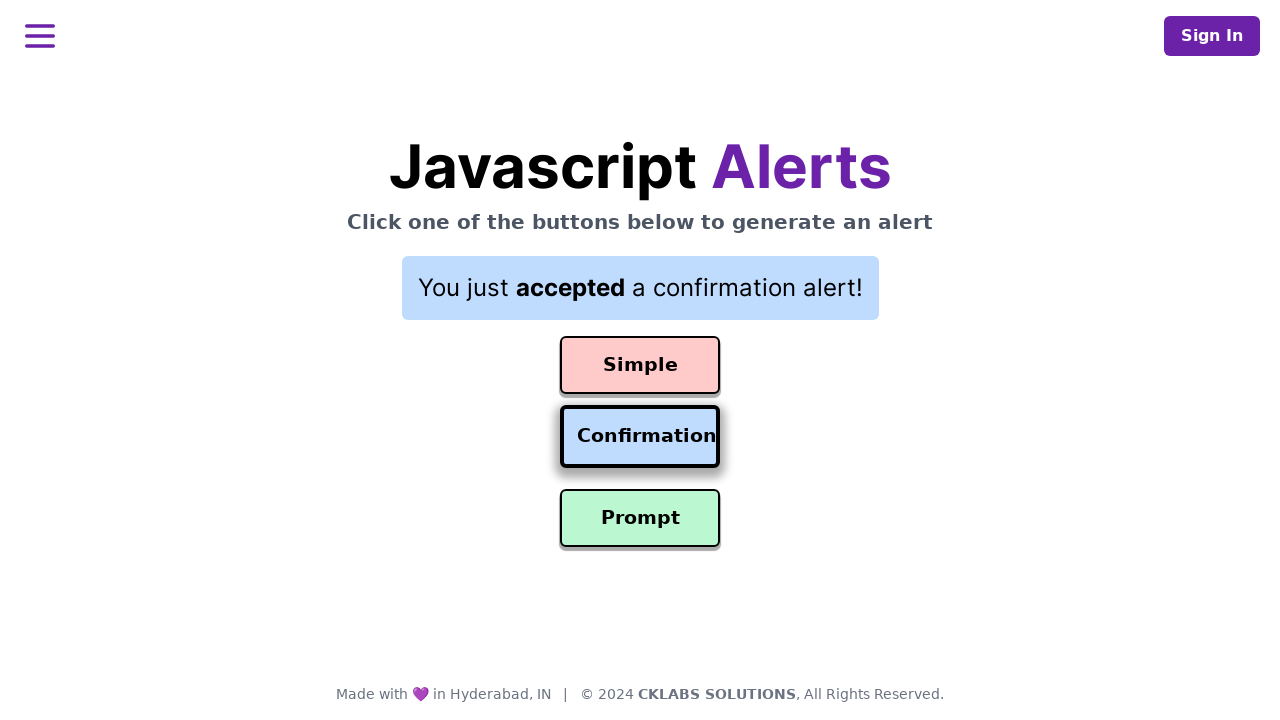

Result text updated after dismissing alert
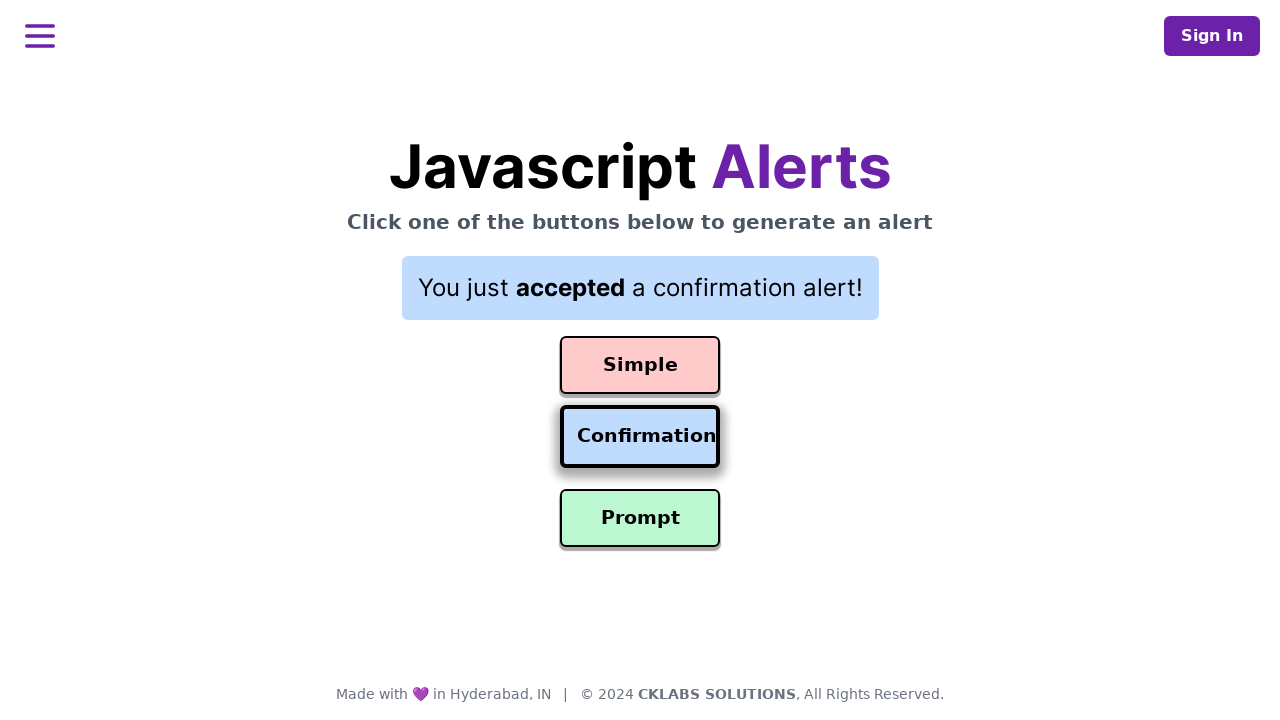

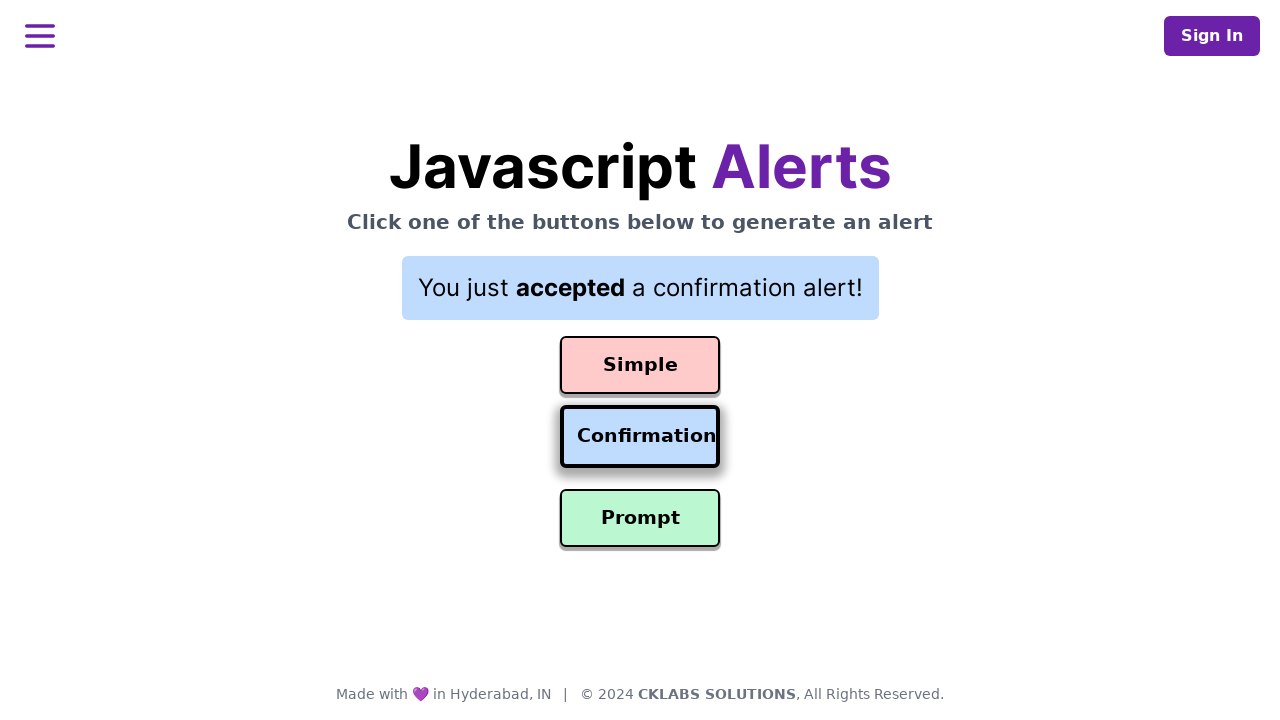